Navigates to a weather data table page, opens the column configuration dialog, adds a freezing level column to the table, and closes the dialog

Starting URL: https://spotwx.com/products/grib_index.php?model=nam_awphys&lat=49.81637&lon=-123.33601&tz=America/Vancouver&display=table

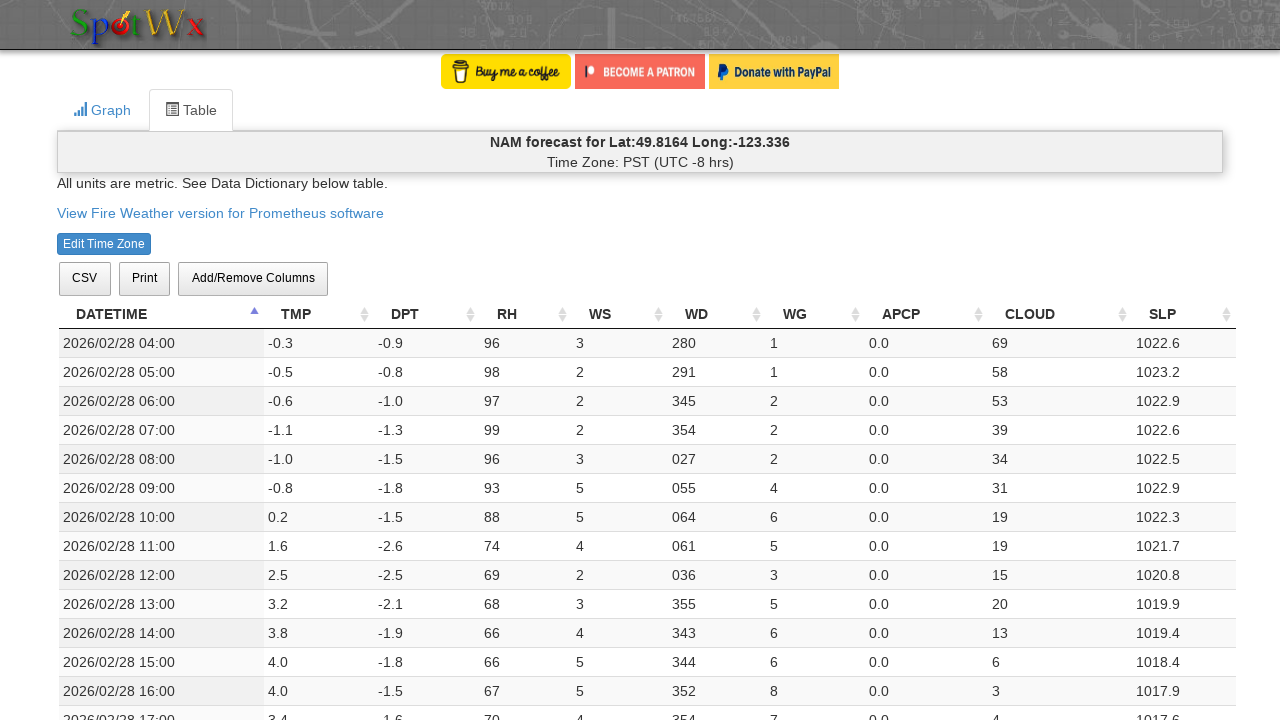

Navigated to weather data table page
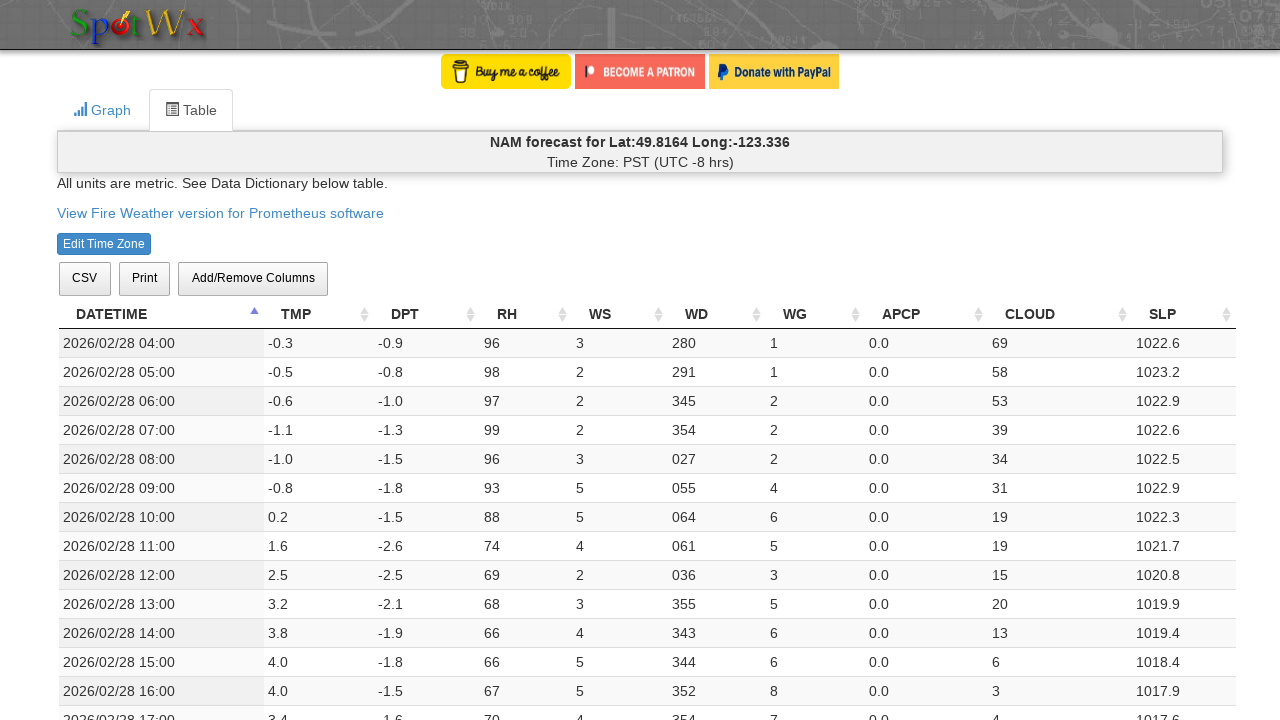

Clicked Add/Remove Columns button to open configuration dialog at (253, 278) on xpath=//span[contains(text(), "Add/Remove Columns")]
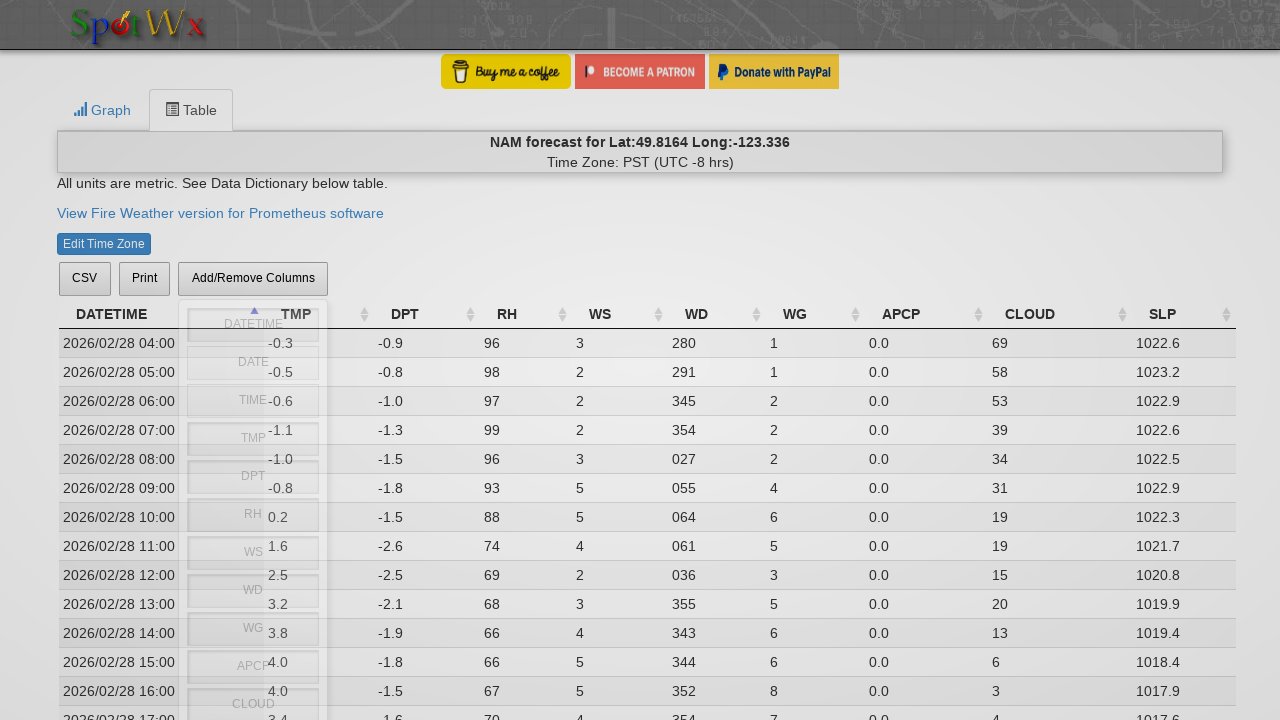

Added freezing level (HGT_0C_DB) column to the table at (253, 361) on xpath=//span[contains(text(), "HGT_0C_DB")]
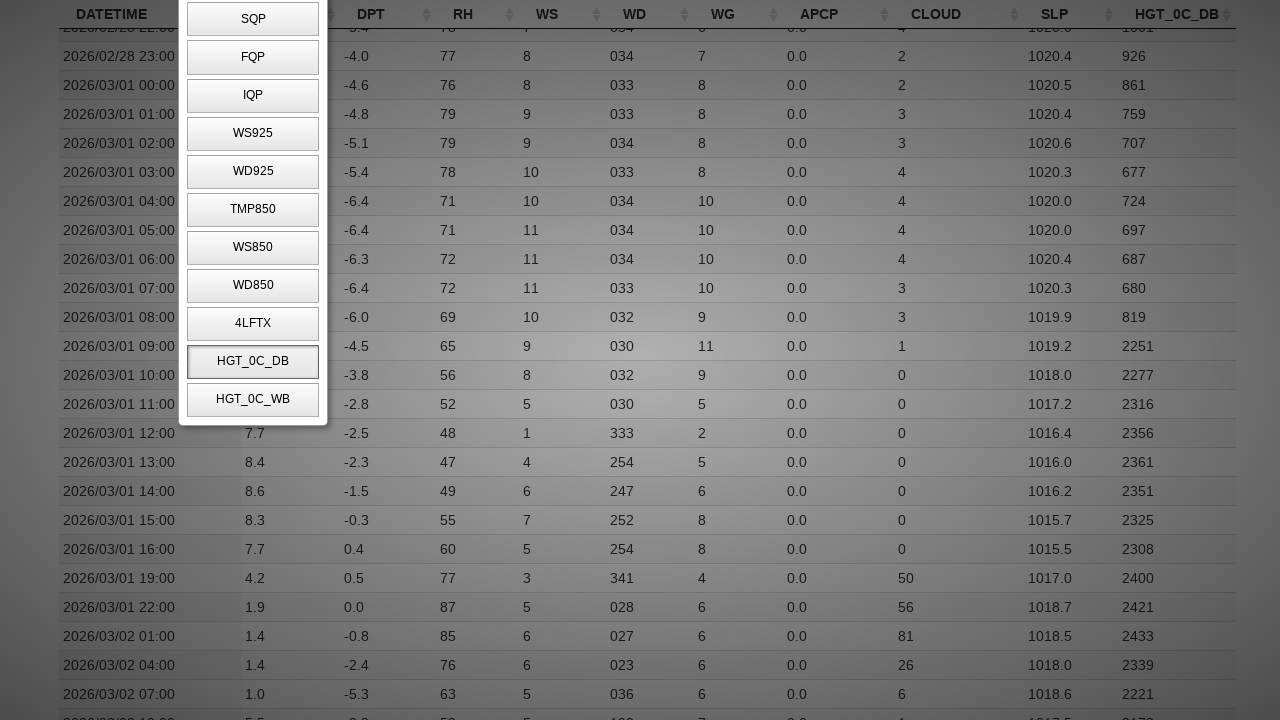

Closed column configuration dialog by pressing Escape
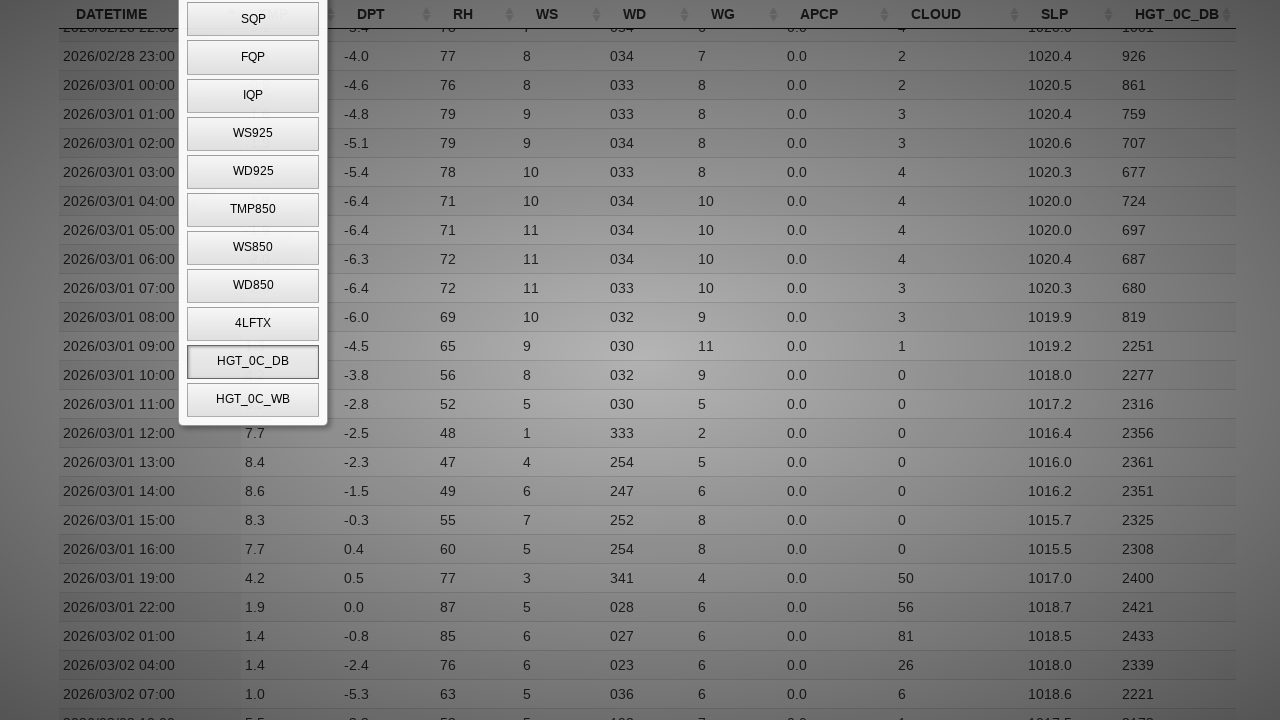

Table updated with new freezing level column
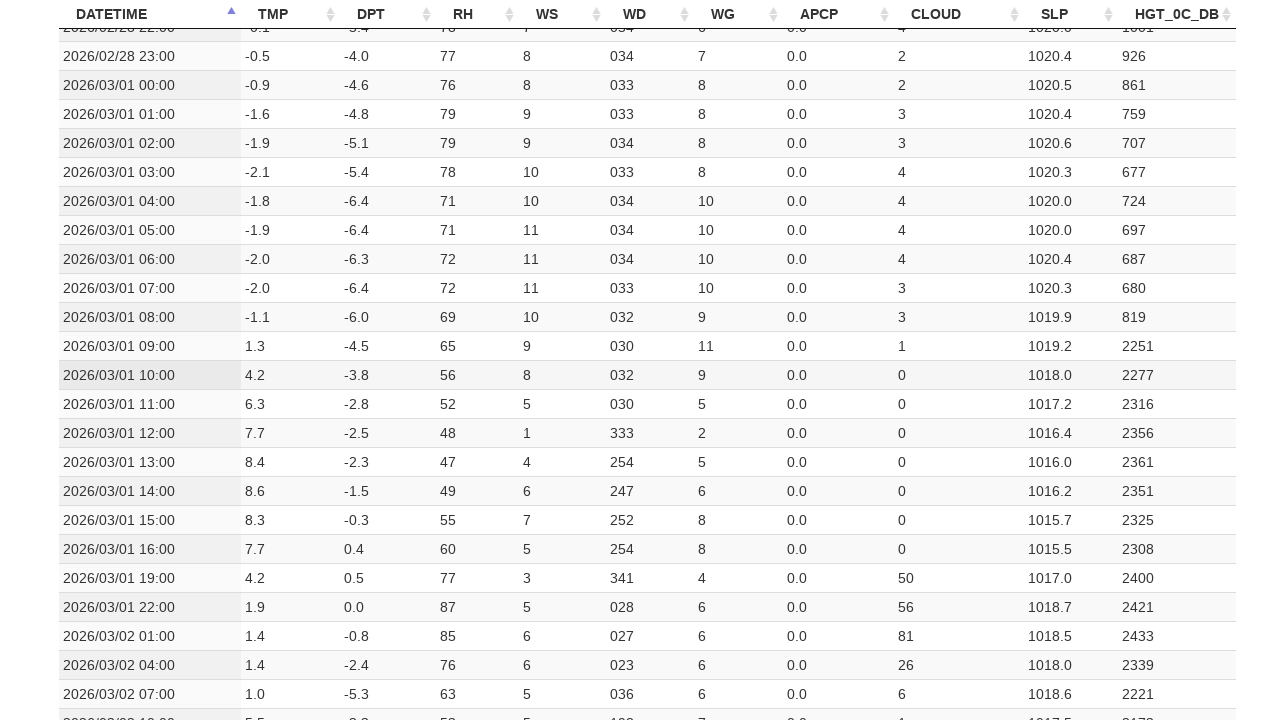

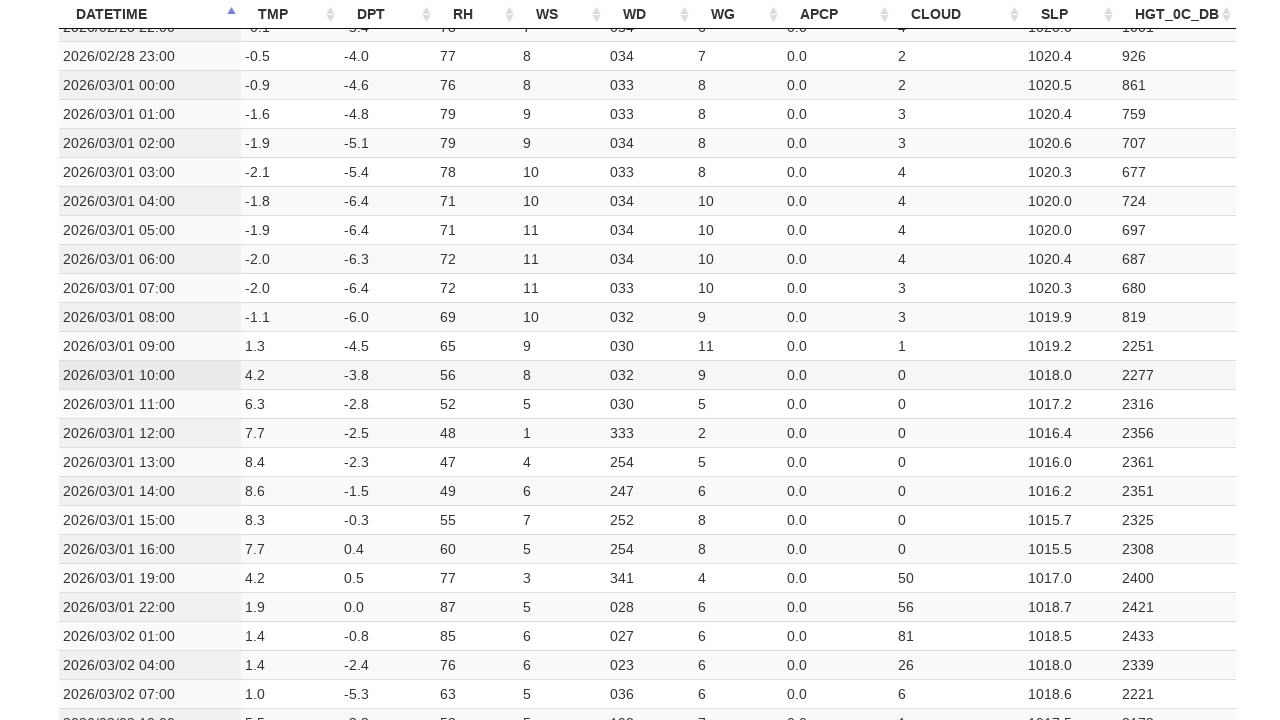